Tests the add/remove elements functionality by clicking Add Element button to create a Delete button, verifying its visibility, then clicking Delete to remove it

Starting URL: https://the-internet.herokuapp.com/add_remove_elements/

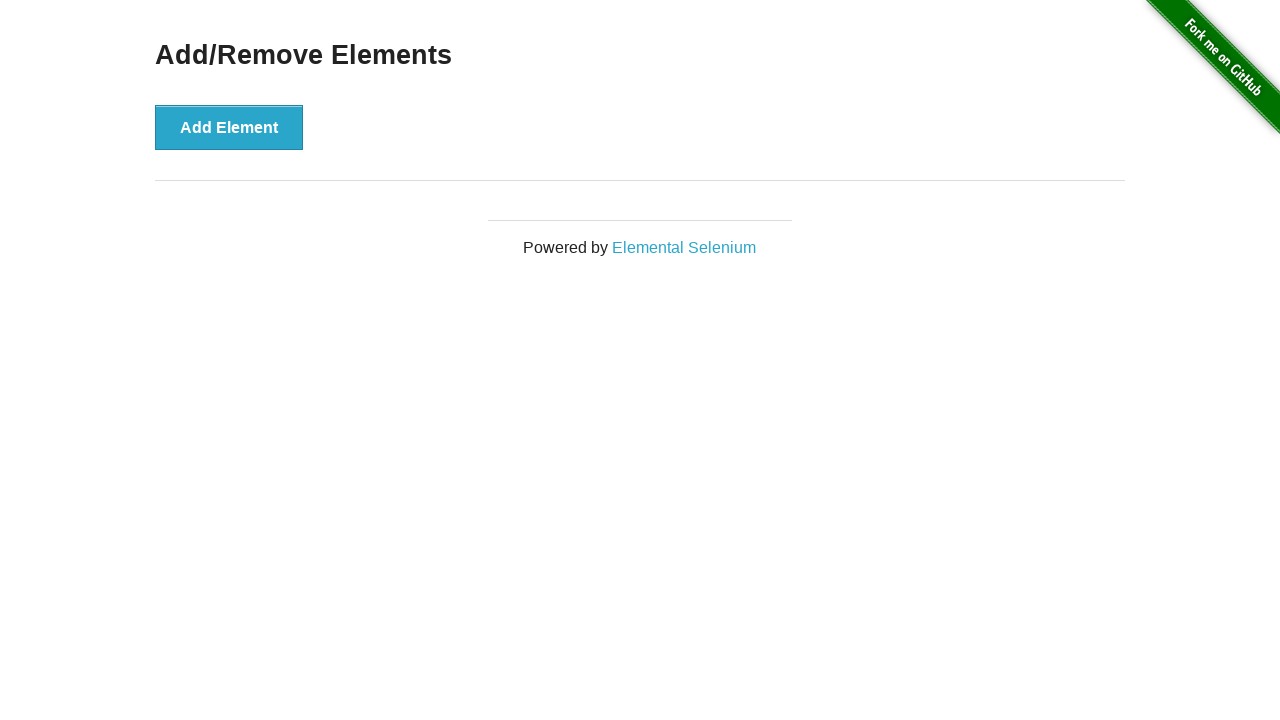

Clicked Add Element button to create a Delete button at (229, 127) on button[onclick='addElement()']
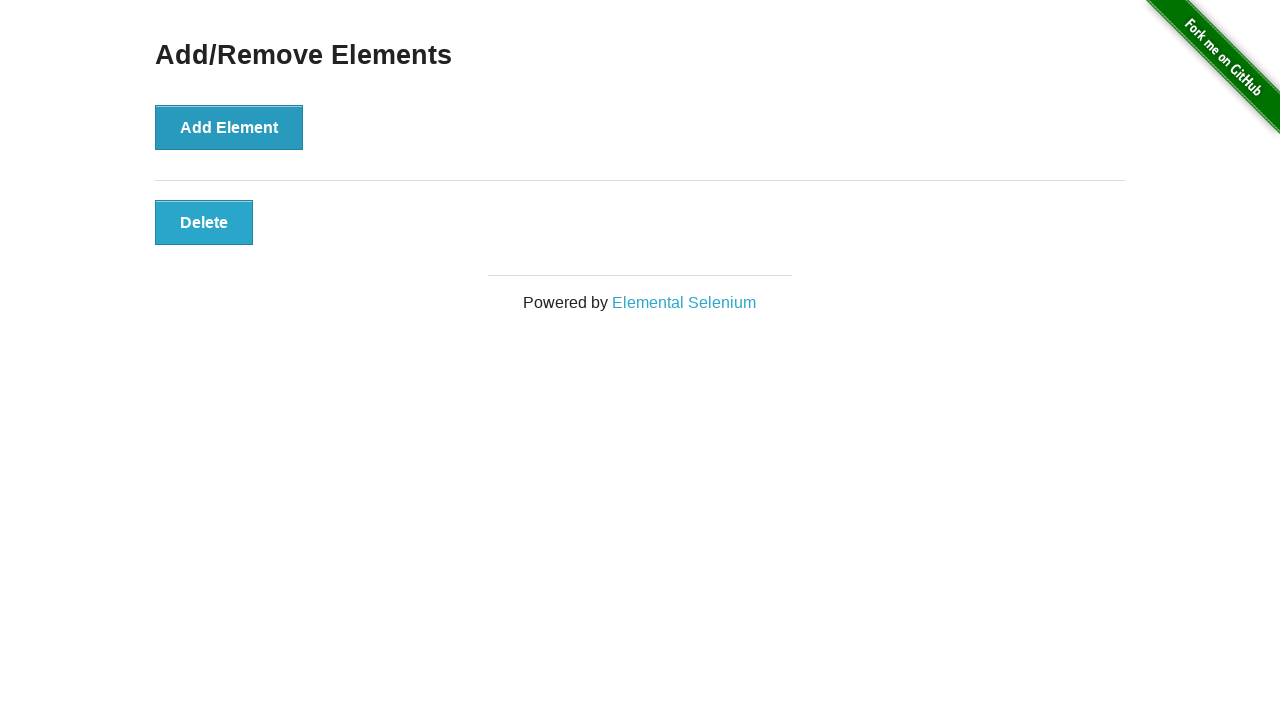

Delete button appeared and is visible
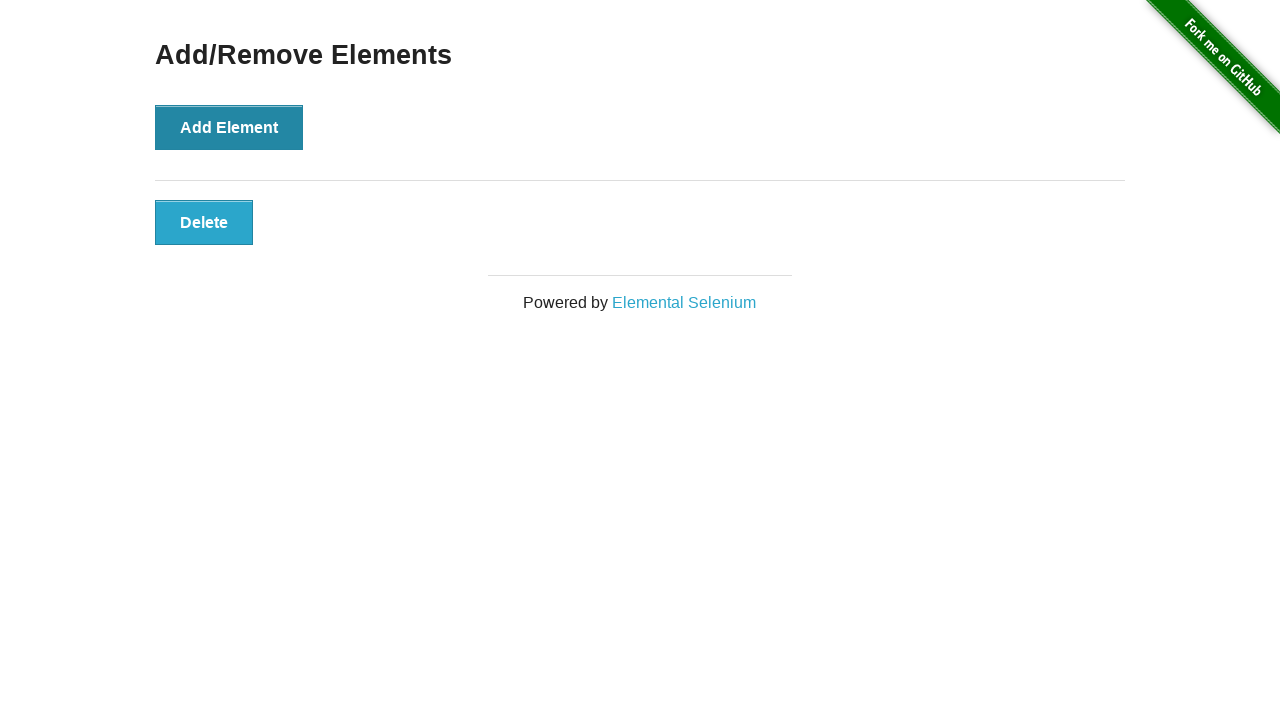

Clicked Delete button to remove the element at (204, 222) on button.added-manually
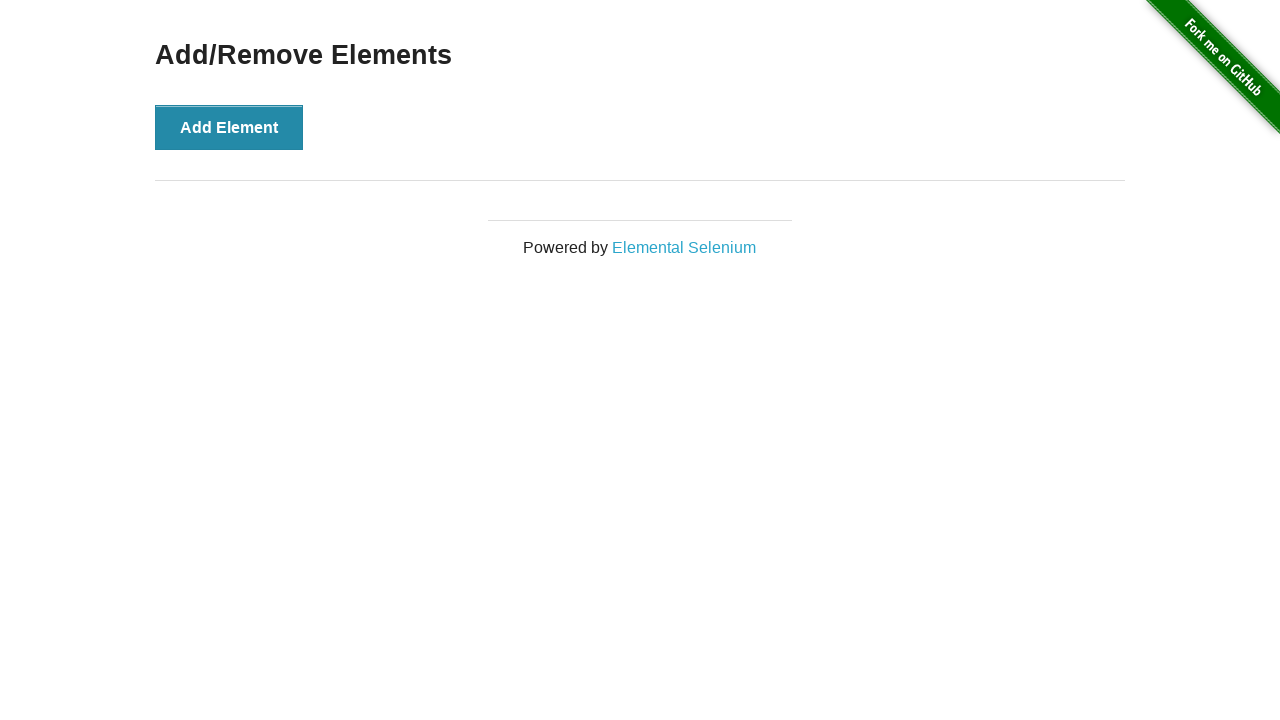

Verified main heading is still visible after deletion
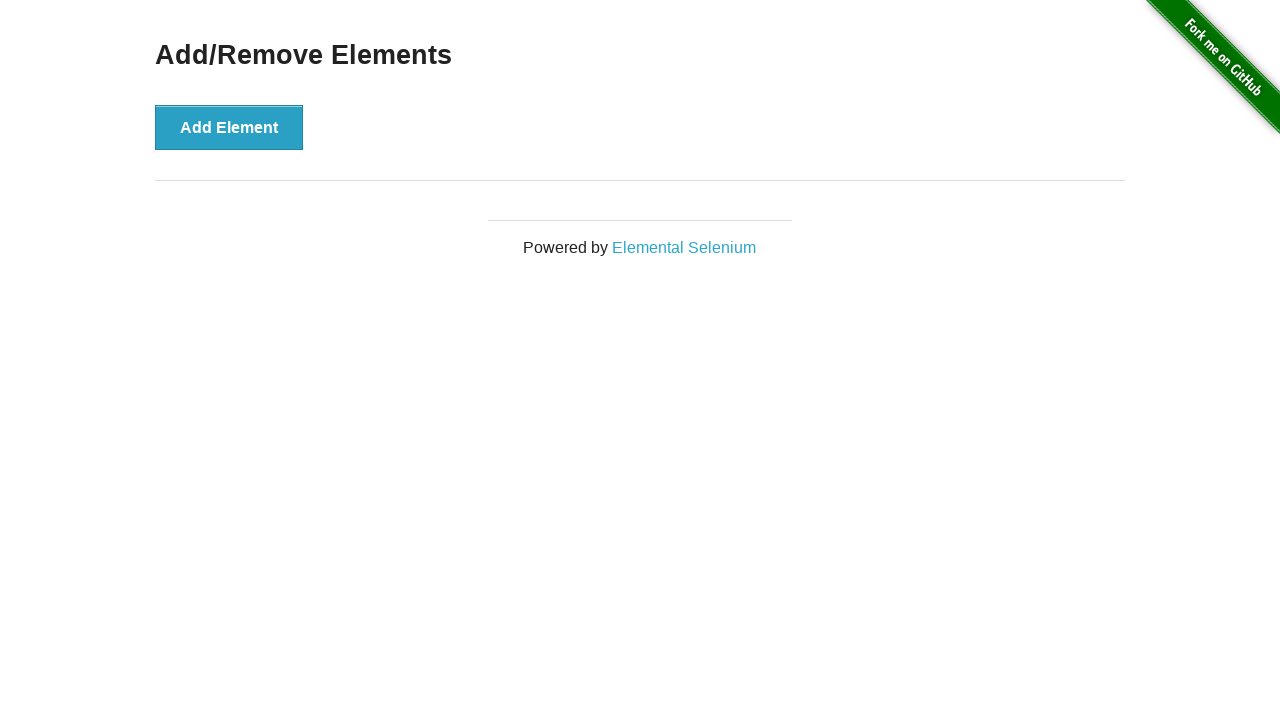

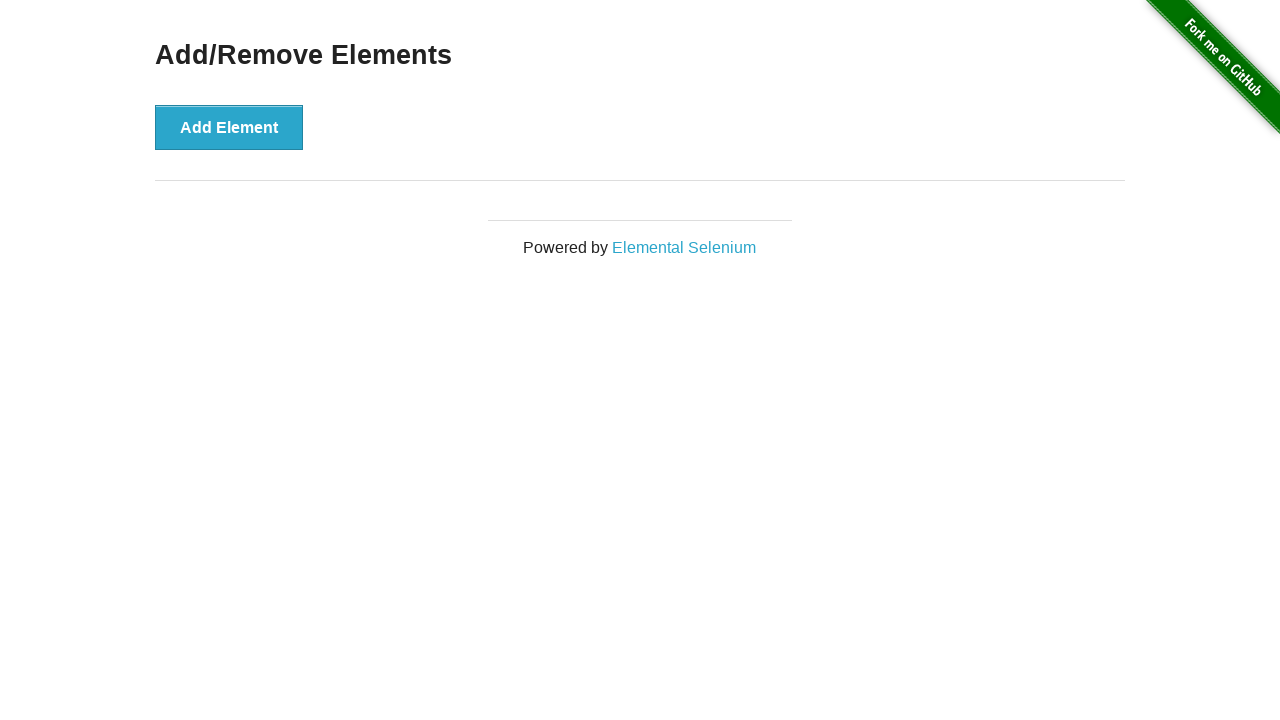